Tests drag and drop functionality by navigating to the Drag and Drop page, dragging element A to element B's position, and verifying the elements have swapped.

Starting URL: http://the-internet.herokuapp.com/

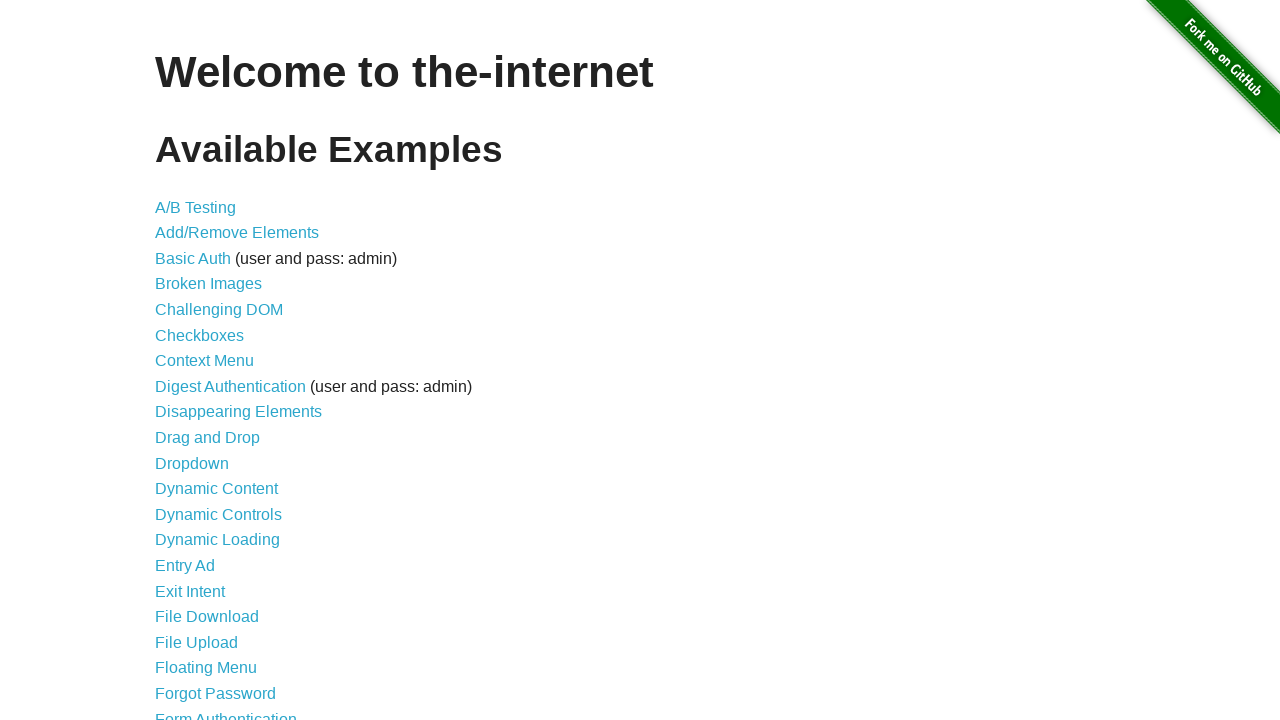

Clicked 'Drag and Drop' link to navigate to drag and drop page at (208, 438) on text=Drag and Drop
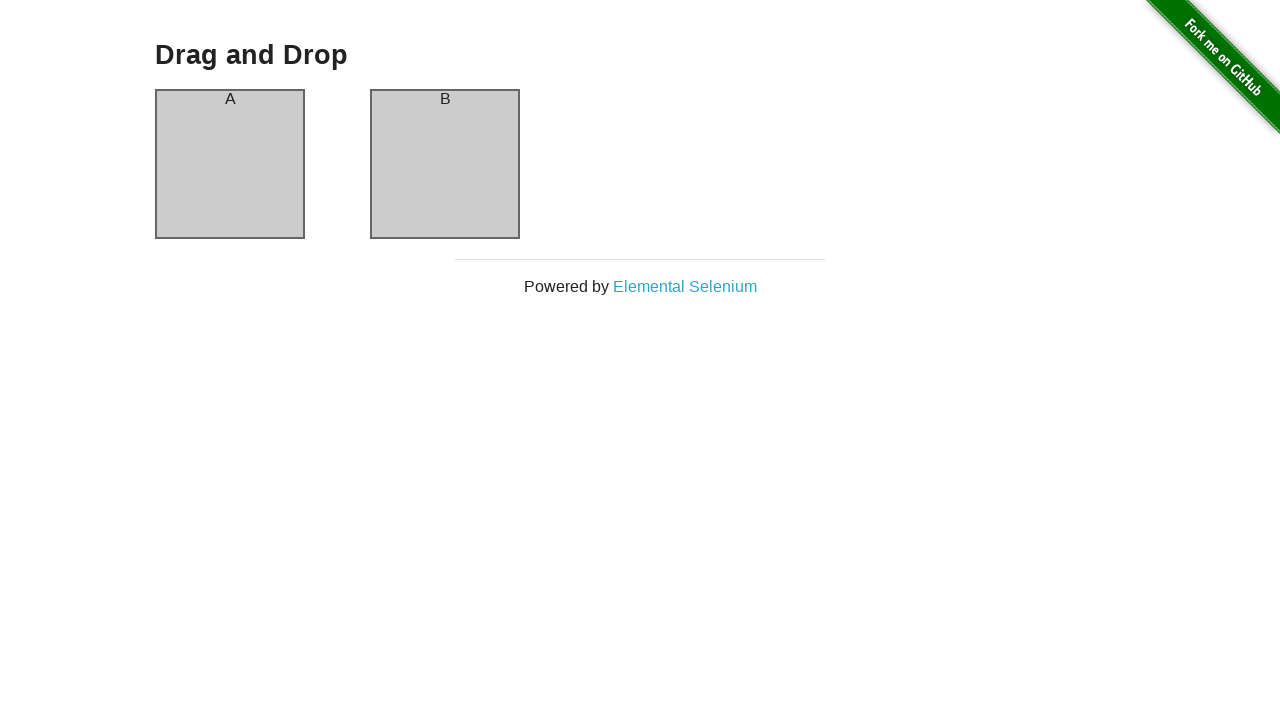

Waited for page heading to load
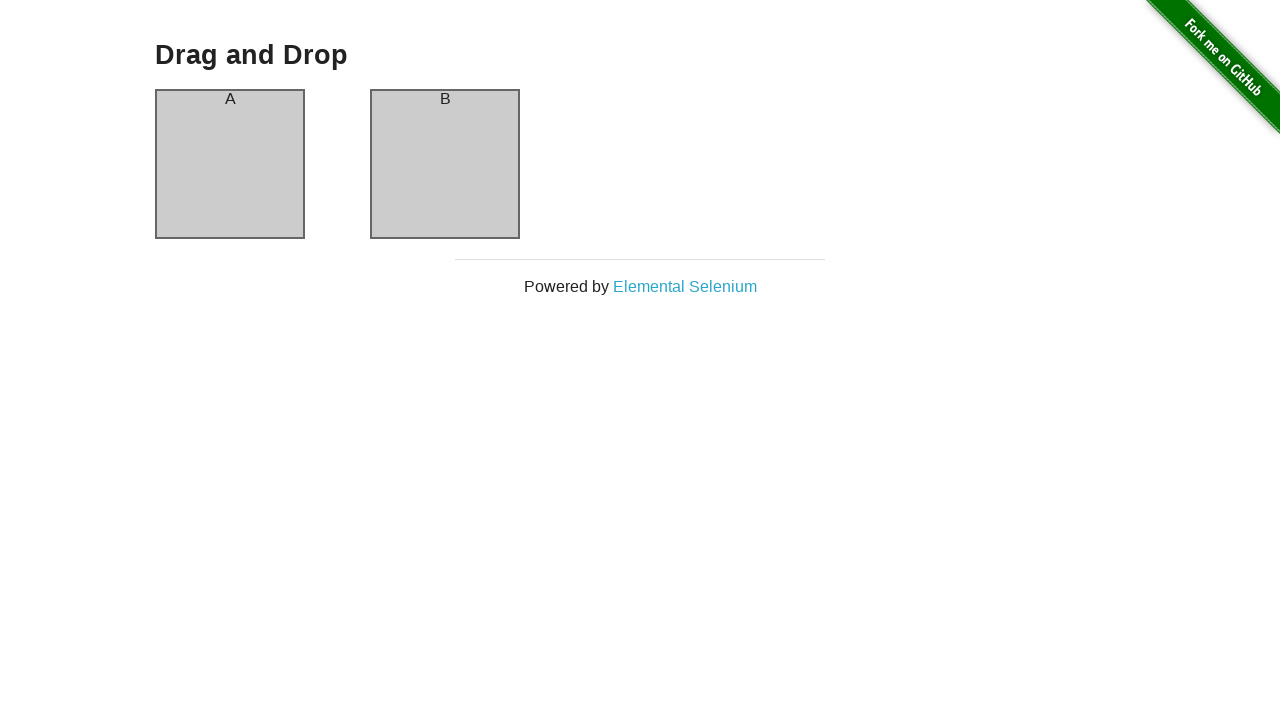

Retrieved page heading: 'Drag and Drop'
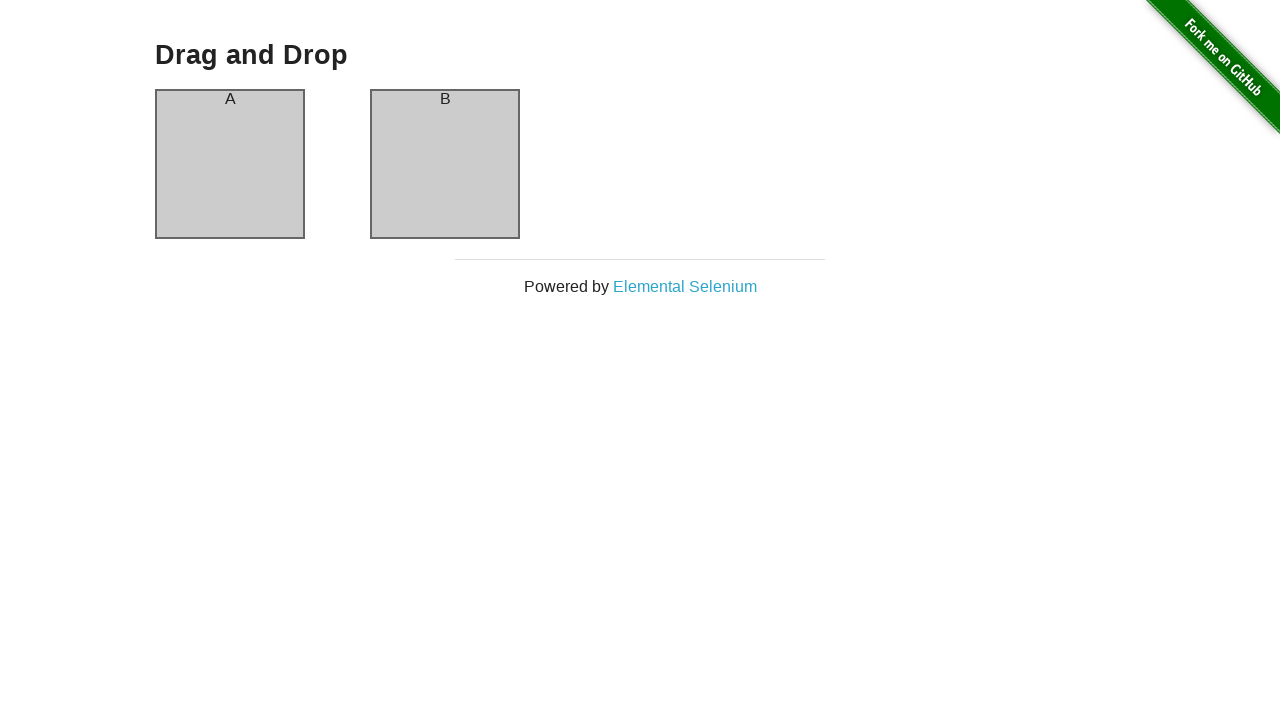

Verified page heading is 'Drag and Drop'
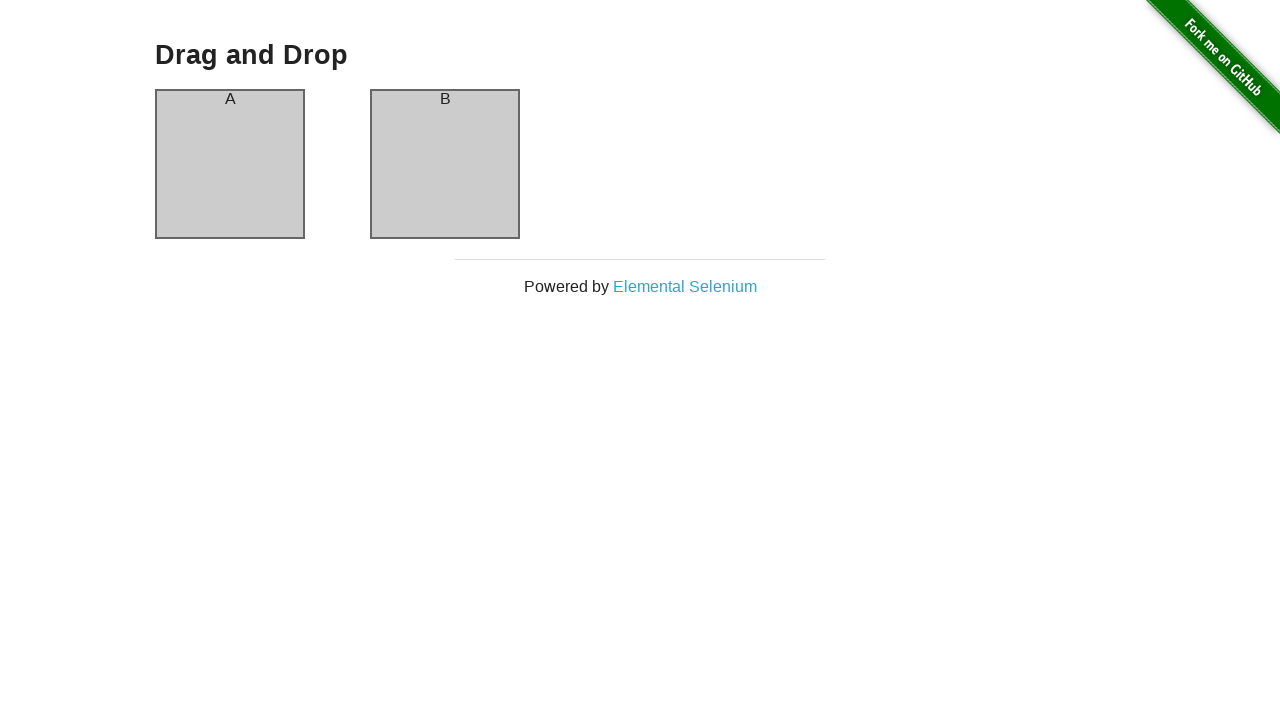

Clicked on the page heading at (340, 56) on #content div h3
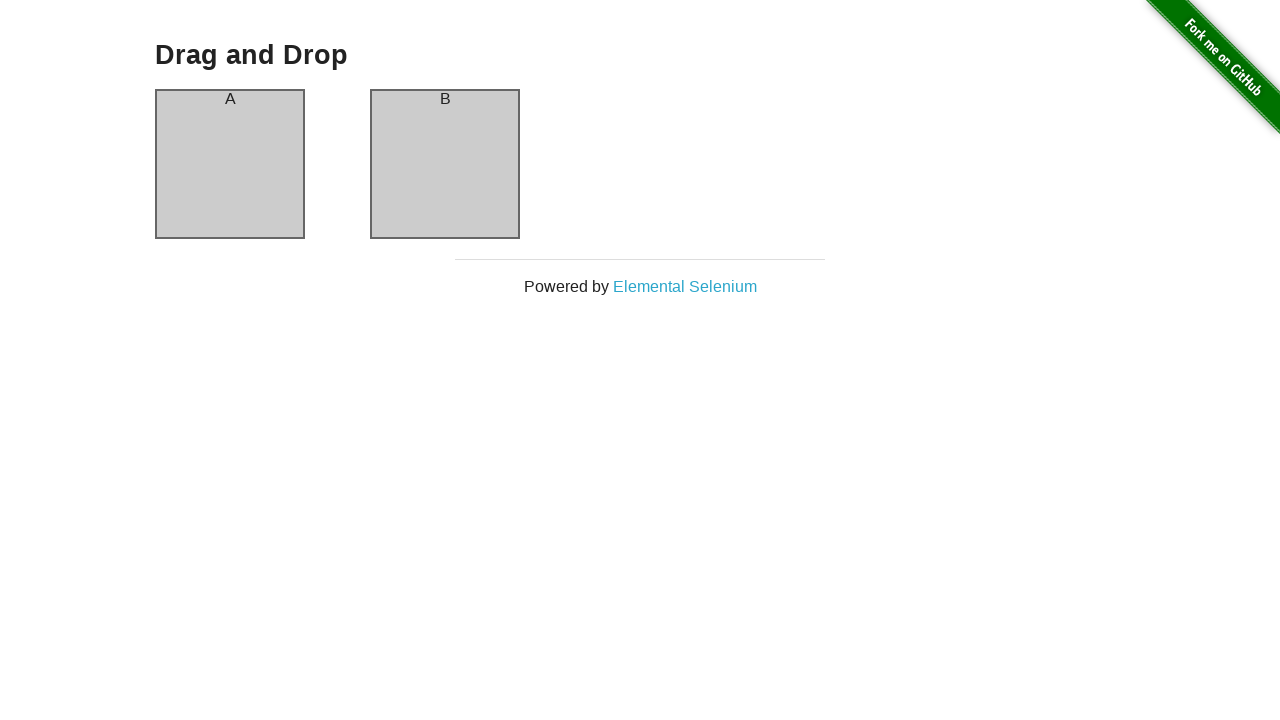

Located source element (column-a) and target element (column-b)
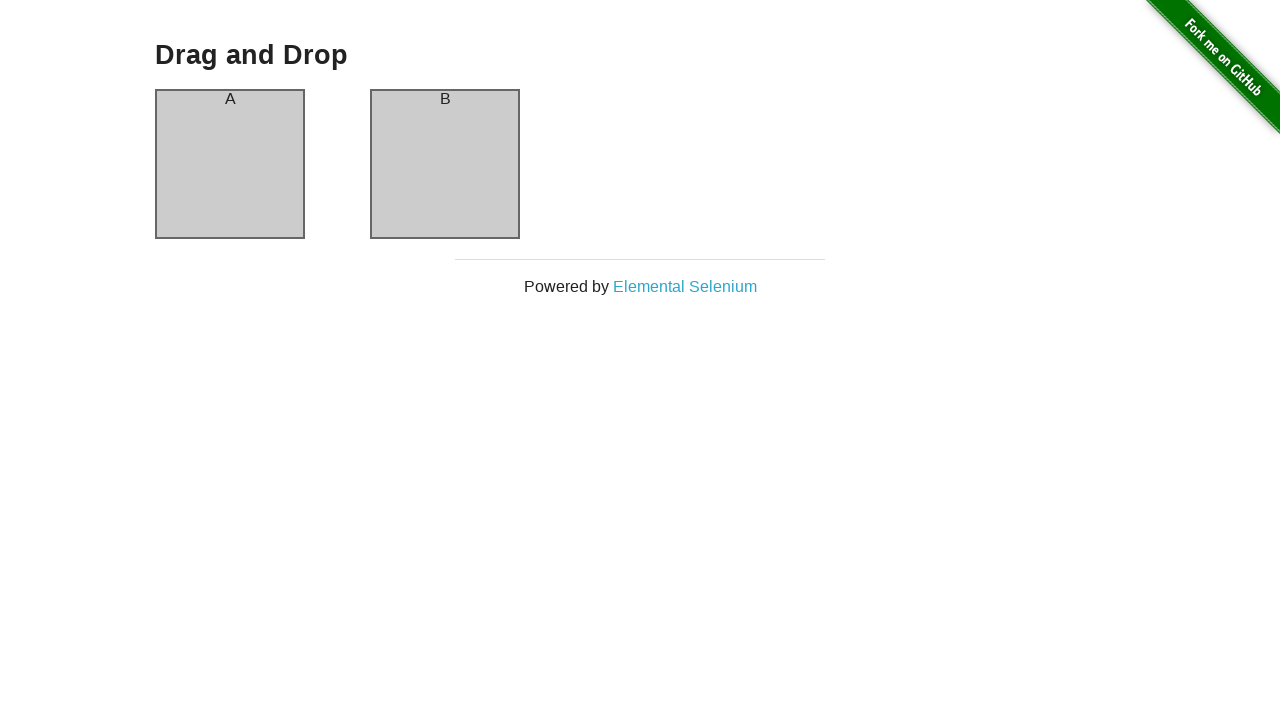

Performed drag and drop operation from column-a to column-b at (445, 164)
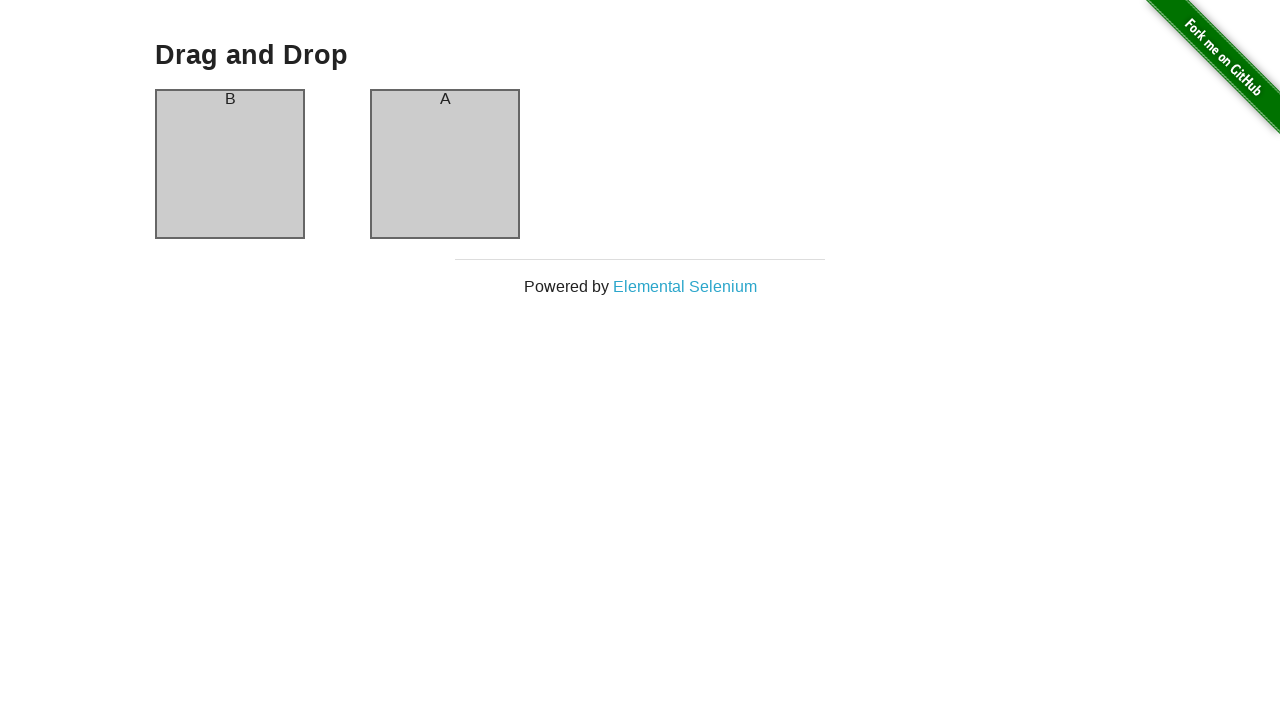

Retrieved column-a text content: 'B'
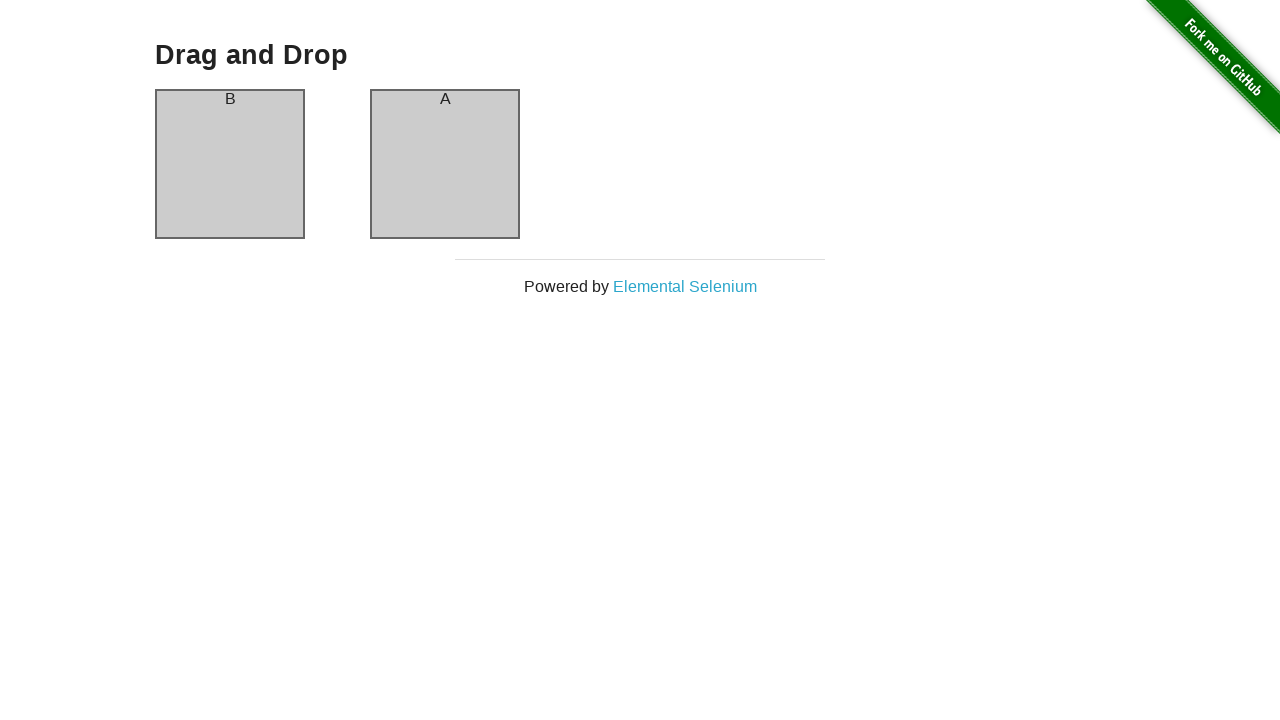

Retrieved column-b text content: 'A'
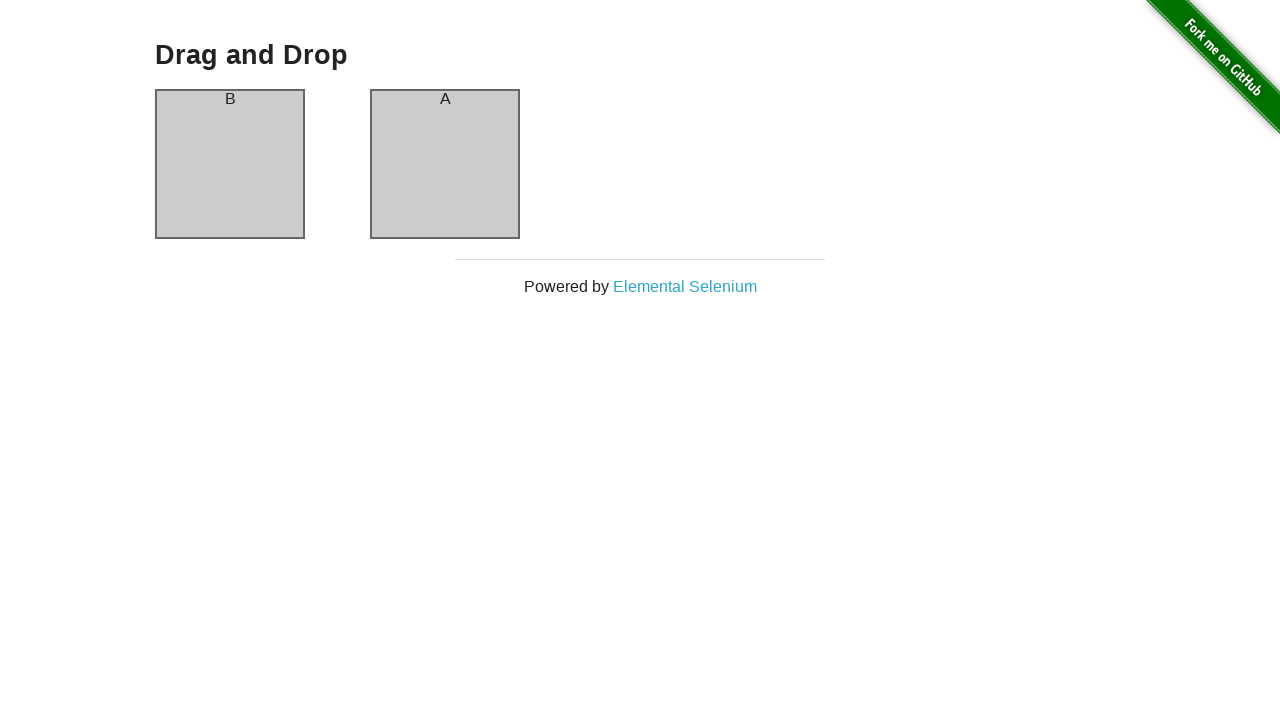

Verified column-a contains either A or B
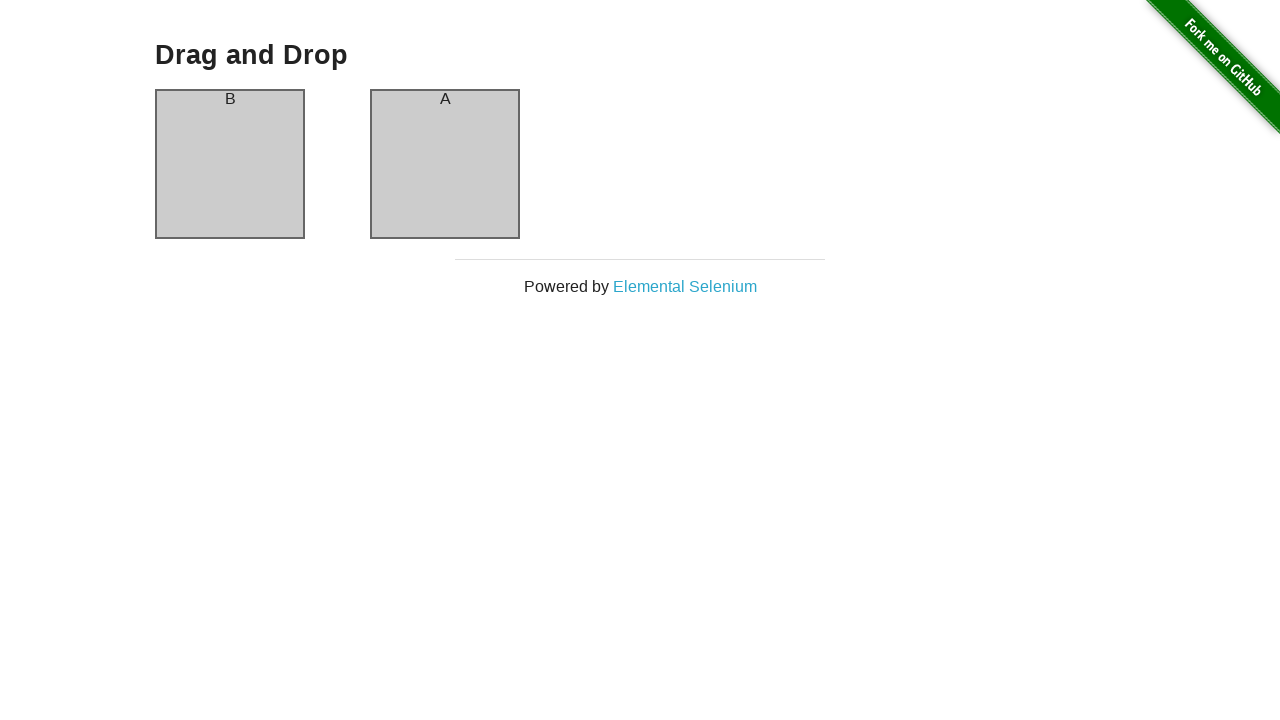

Verified column-b contains either A or B
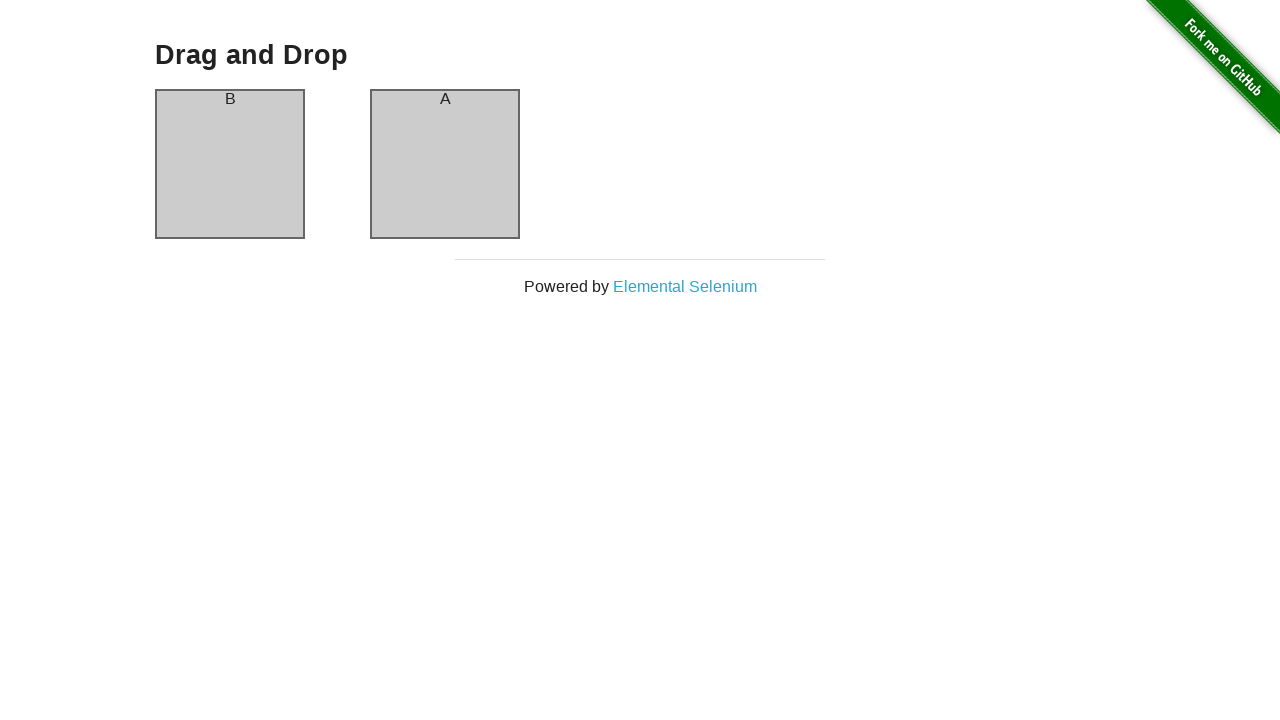

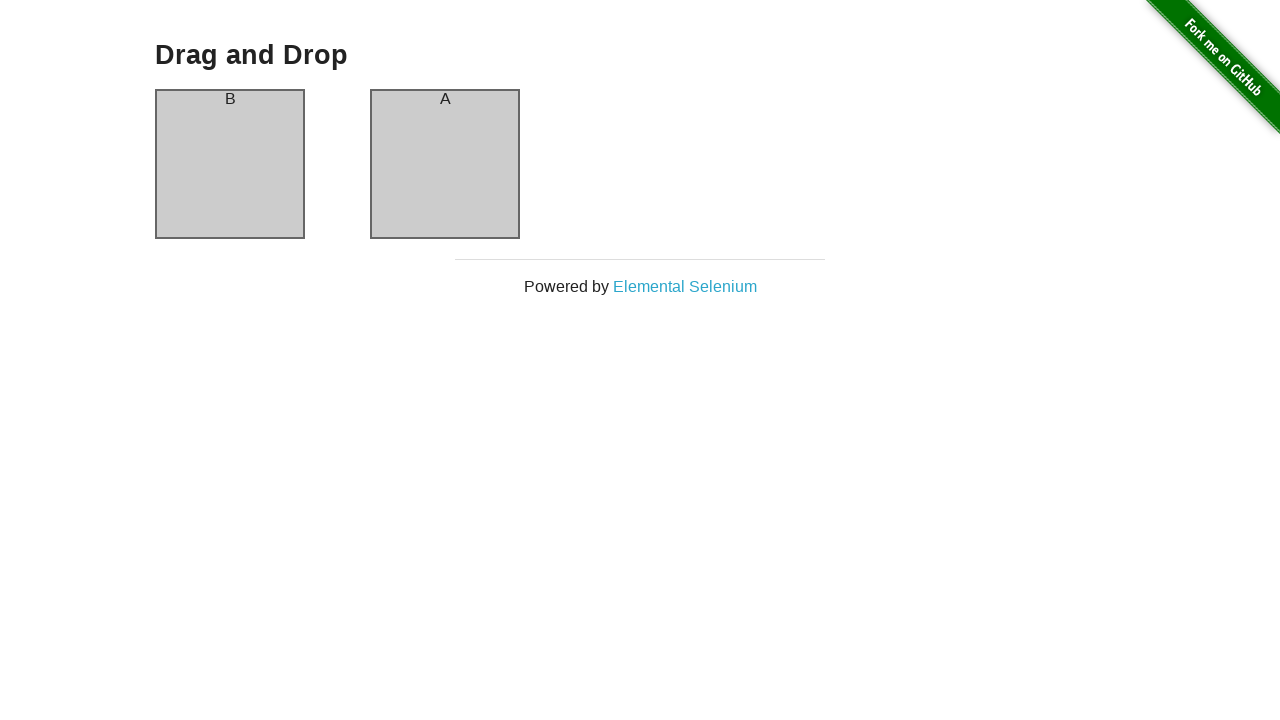